Tests AJAX functionality by clicking a blue button and waiting for a green success box to appear after an asynchronous operation completes

Starting URL: http://uitestingplayground.com/ajax

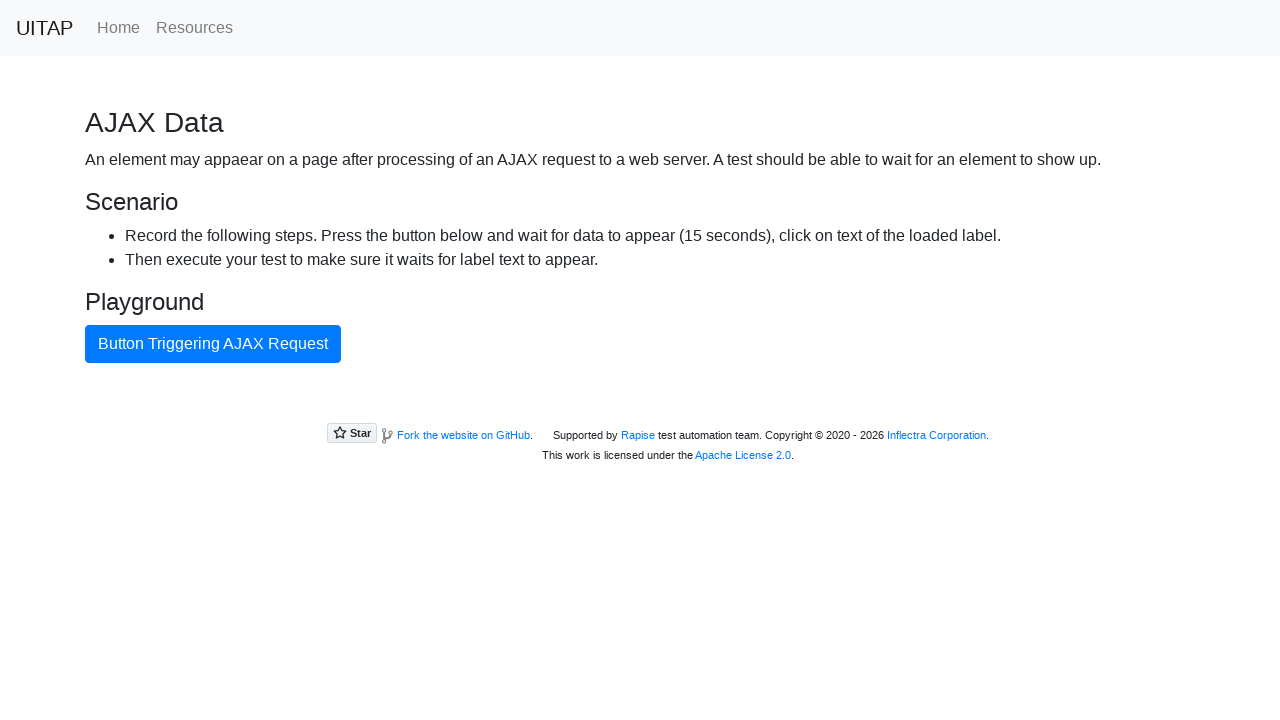

Clicked the blue button to trigger AJAX request at (213, 344) on .btn-primary
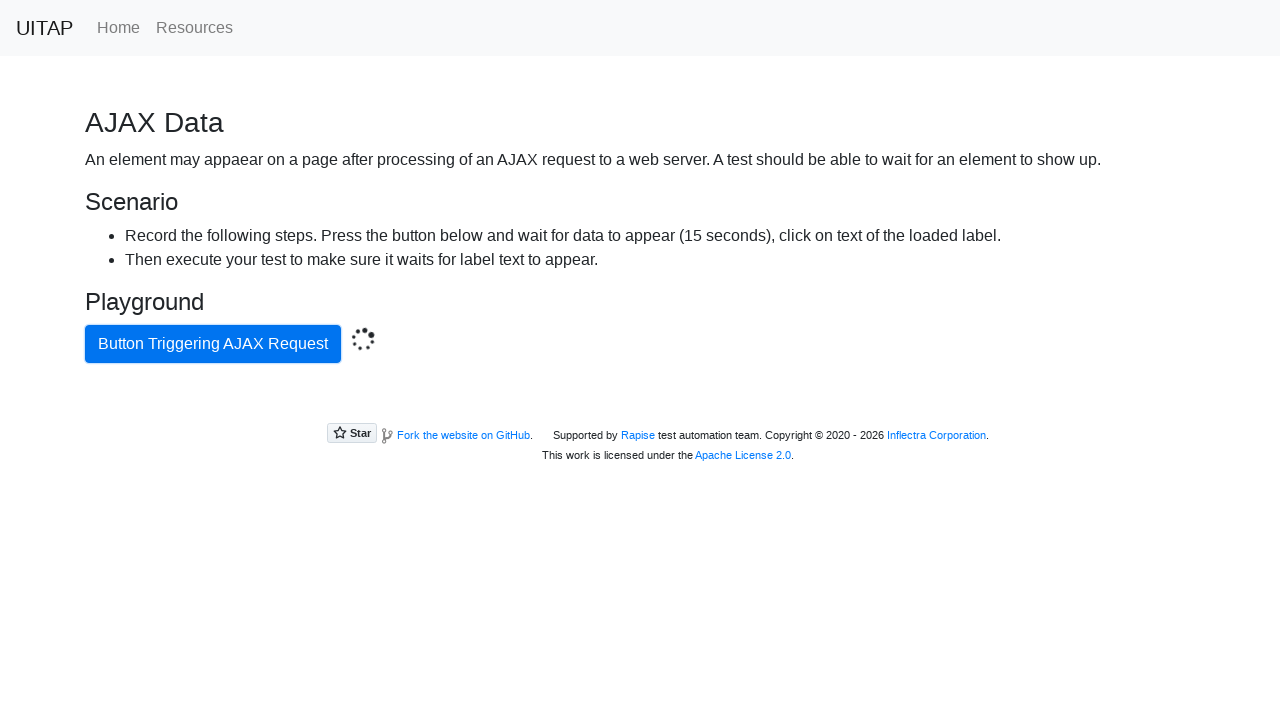

Green success box appeared after asynchronous operation completed
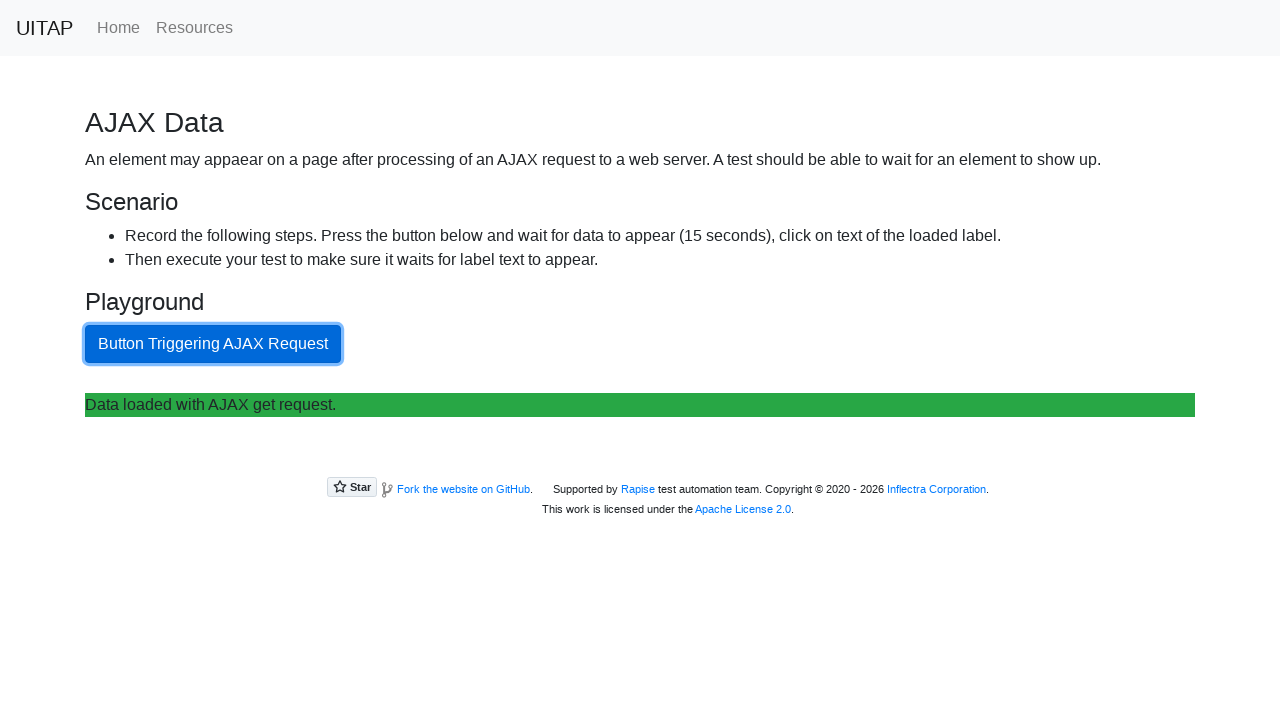

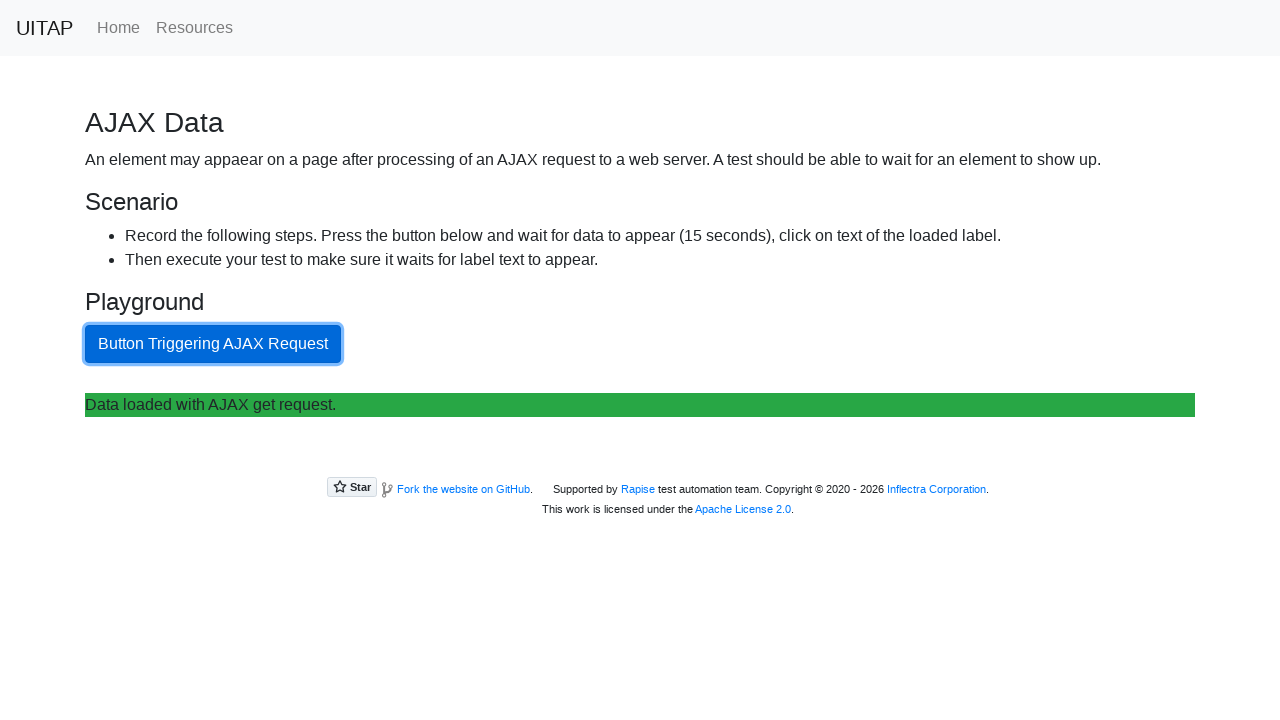